Tests an e-commerce flow by searching for vegetables, adding them to cart, and completing the checkout process with order placement

Starting URL: https://rahulshettyacademy.com/seleniumPractise/#/

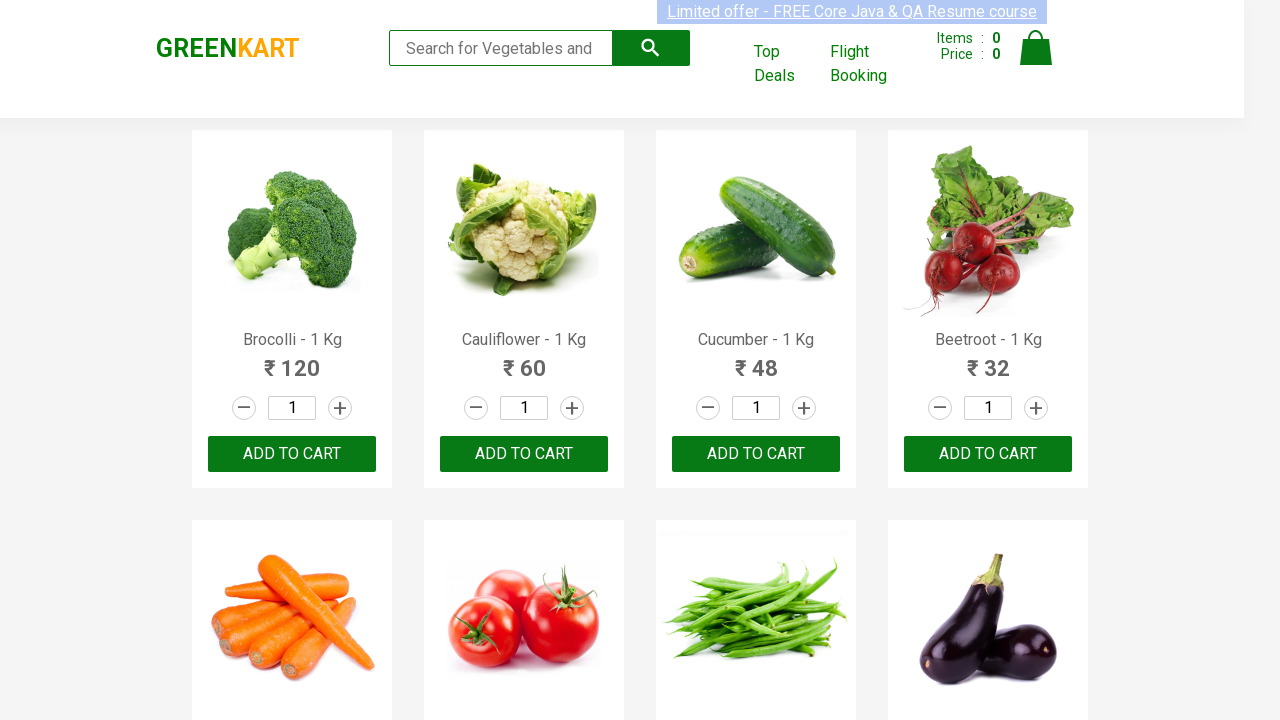

Filled search field with 'Ca' to find vegetables on input[placeholder="Search for Vegetables and Fruits"]
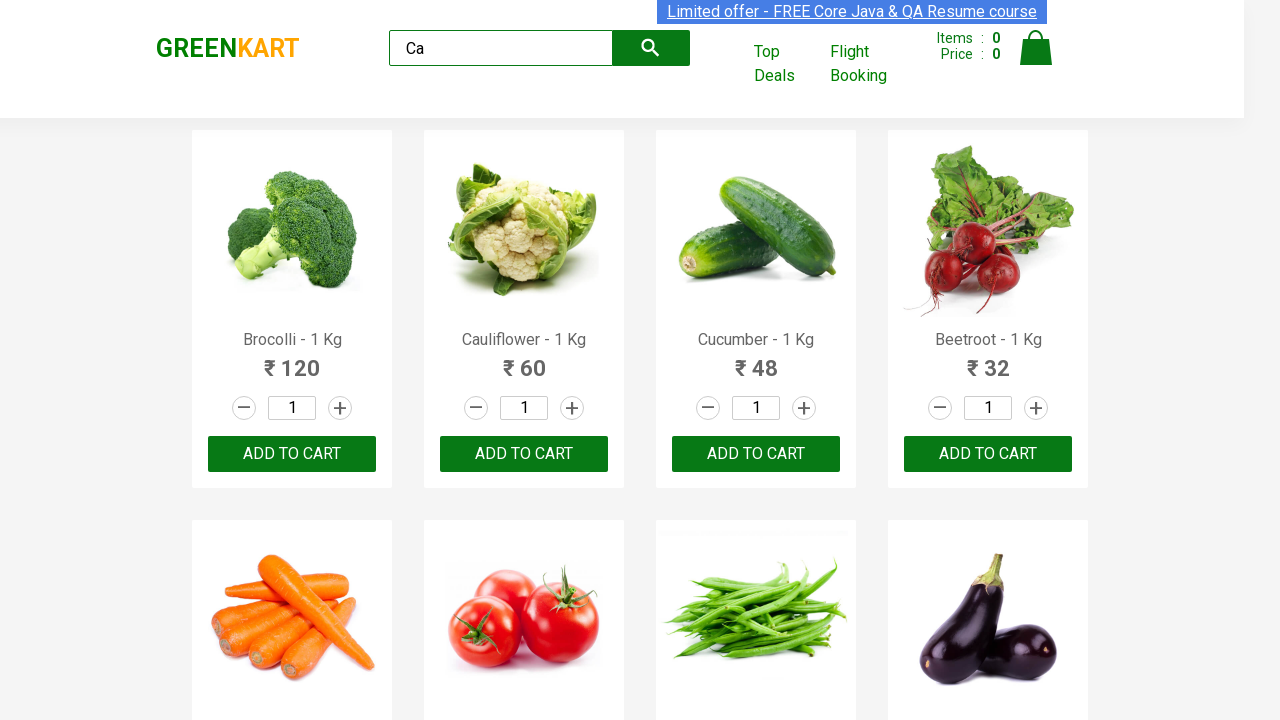

Clicked search button to search for vegetables at (651, 48) on [class="search-button"]
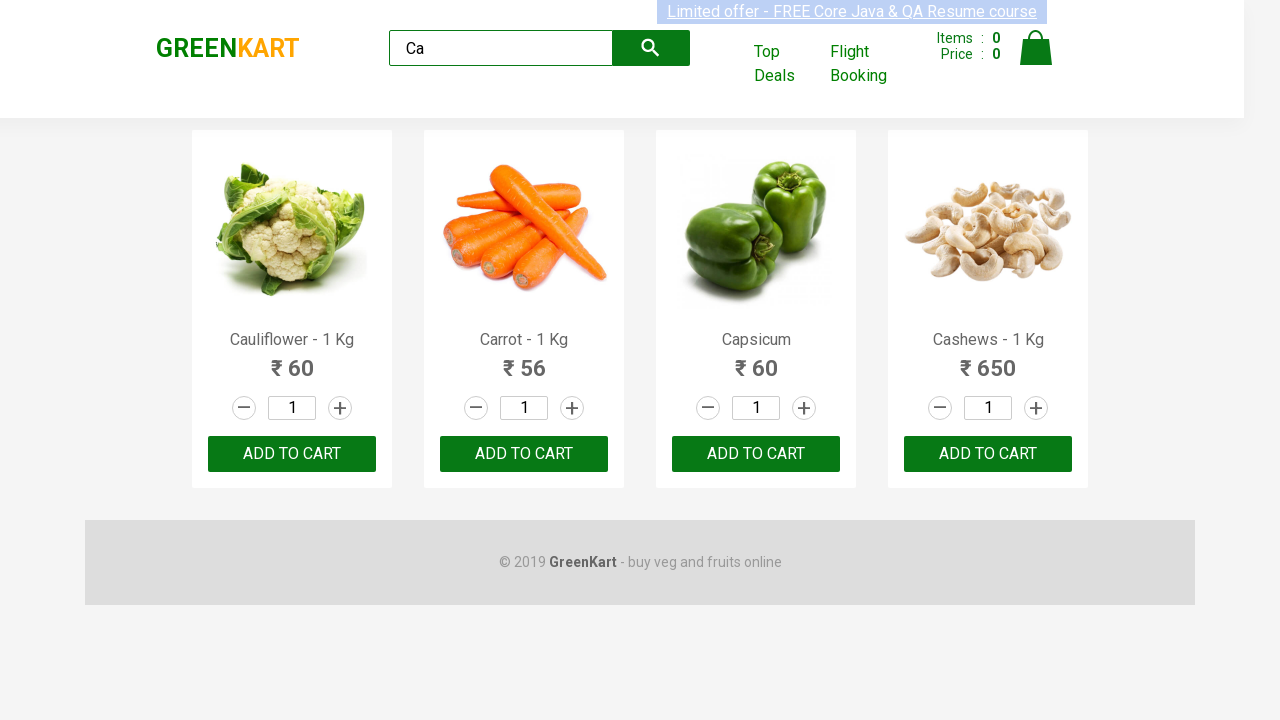

Waited for search results to load
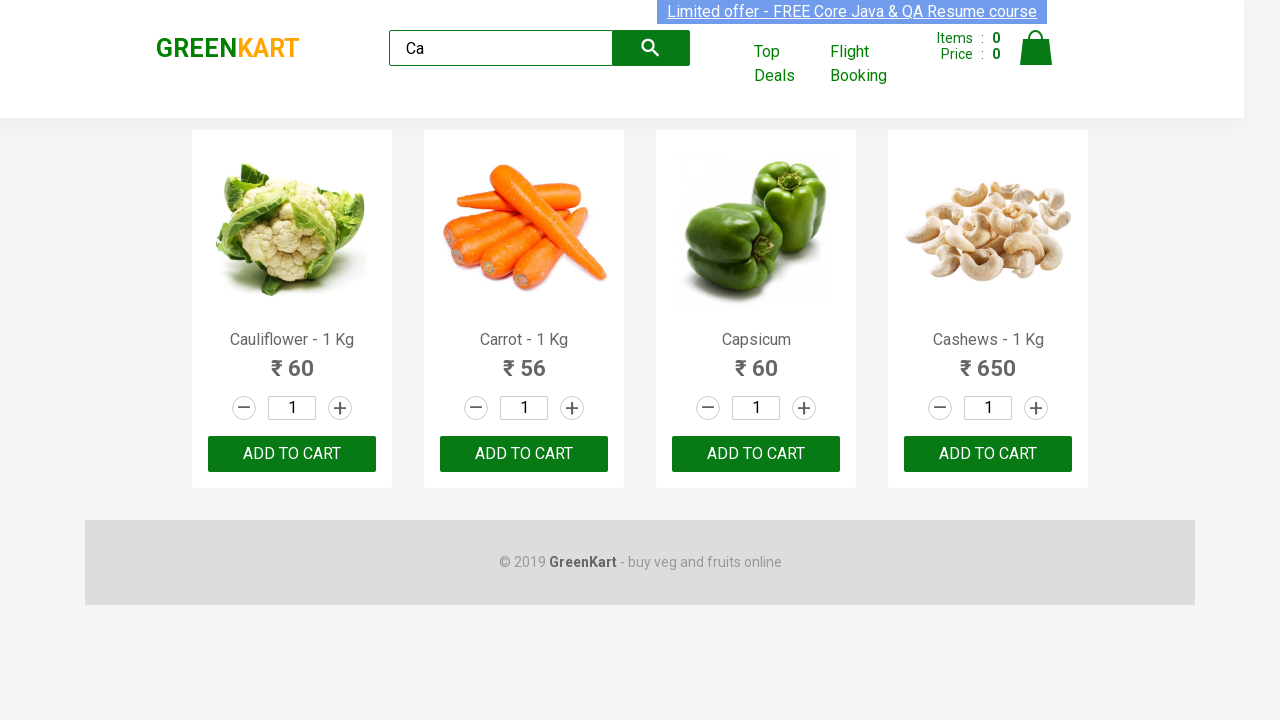

Added Capsicum to cart at (756, 454) on .products > .product >> internal:has-text="Capsicum"i >> text=ADD TO CART
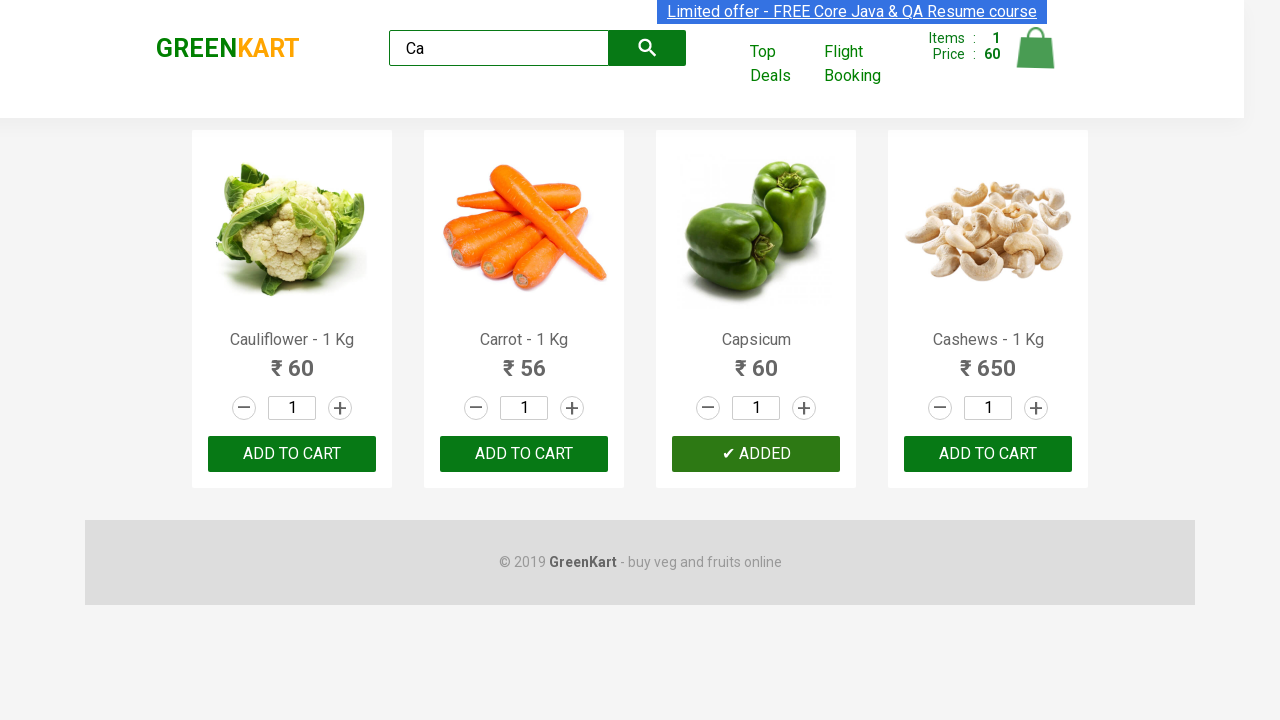

Added Carrot to cart at (524, 454) on .products > .product >> internal:has-text="Carrot"i >> text=ADD TO CART
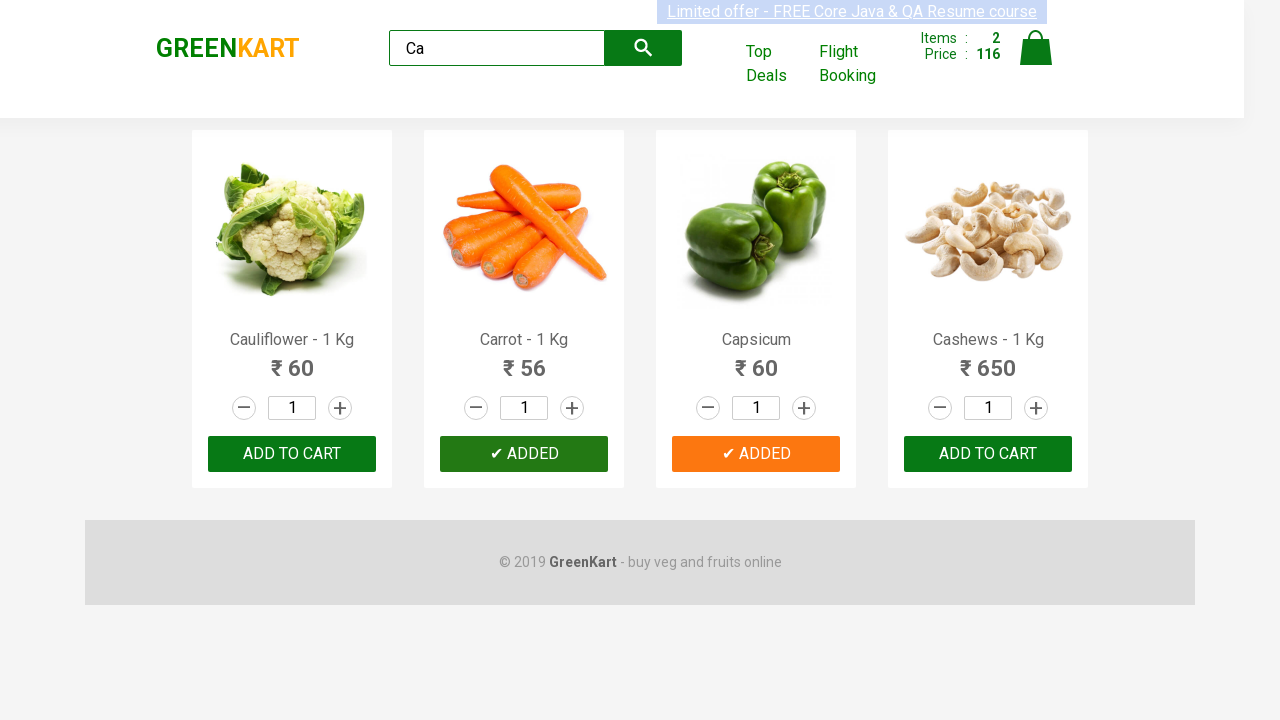

Clicked cart icon to view cart at (1036, 59) on [class="cart-icon"]
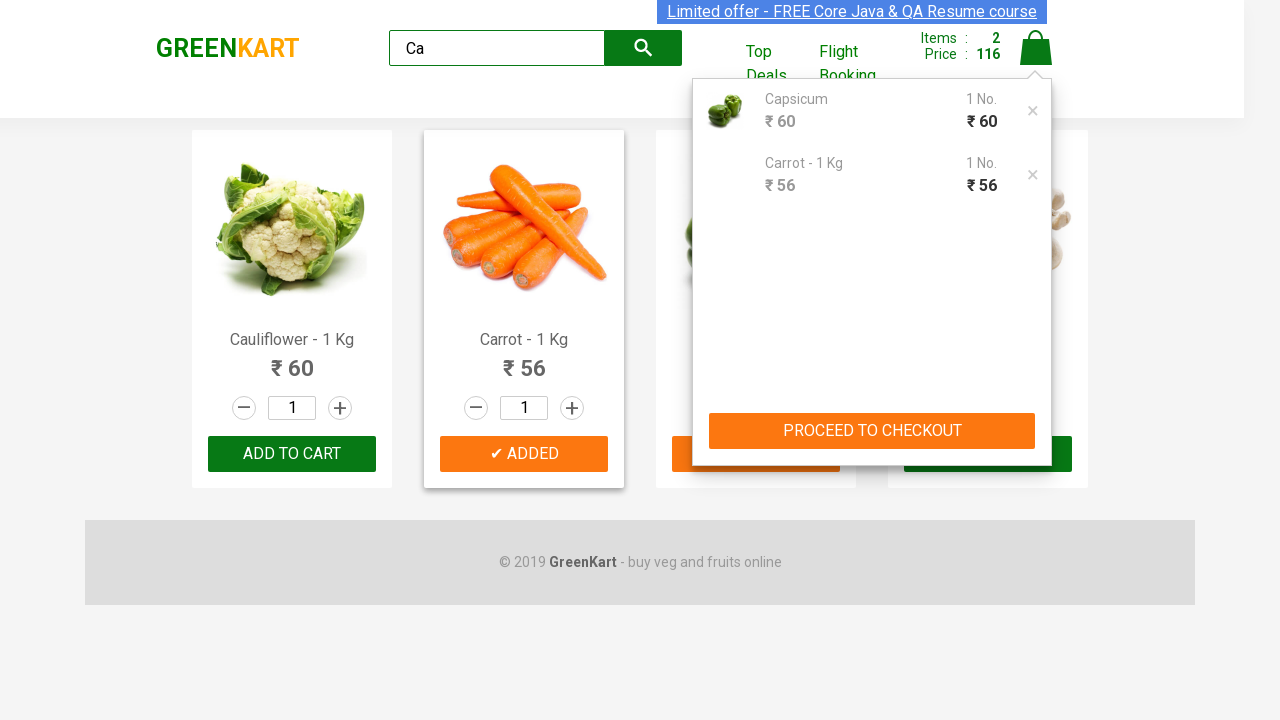

Clicked PROCEED TO CHECKOUT button at (872, 431) on text=PROCEED TO CHECKOUT
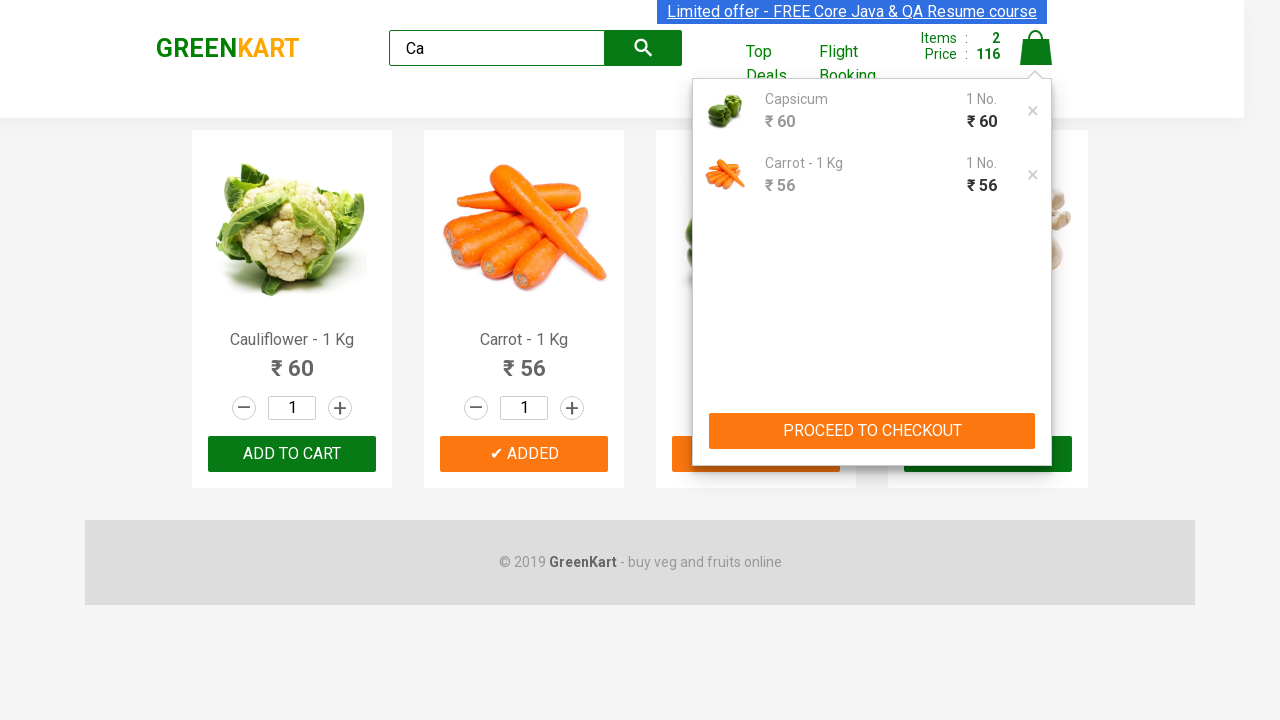

Clicked Place Order button at (1036, 491) on text=Place Order
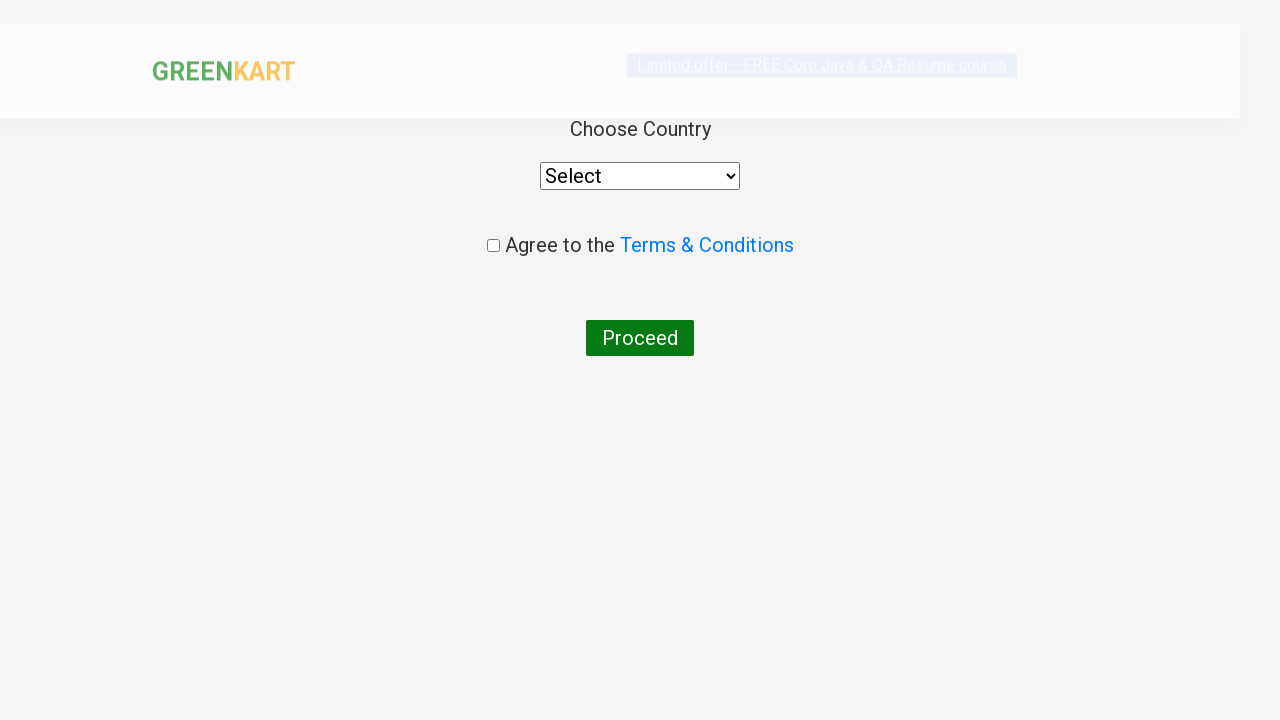

Waited for order form to load
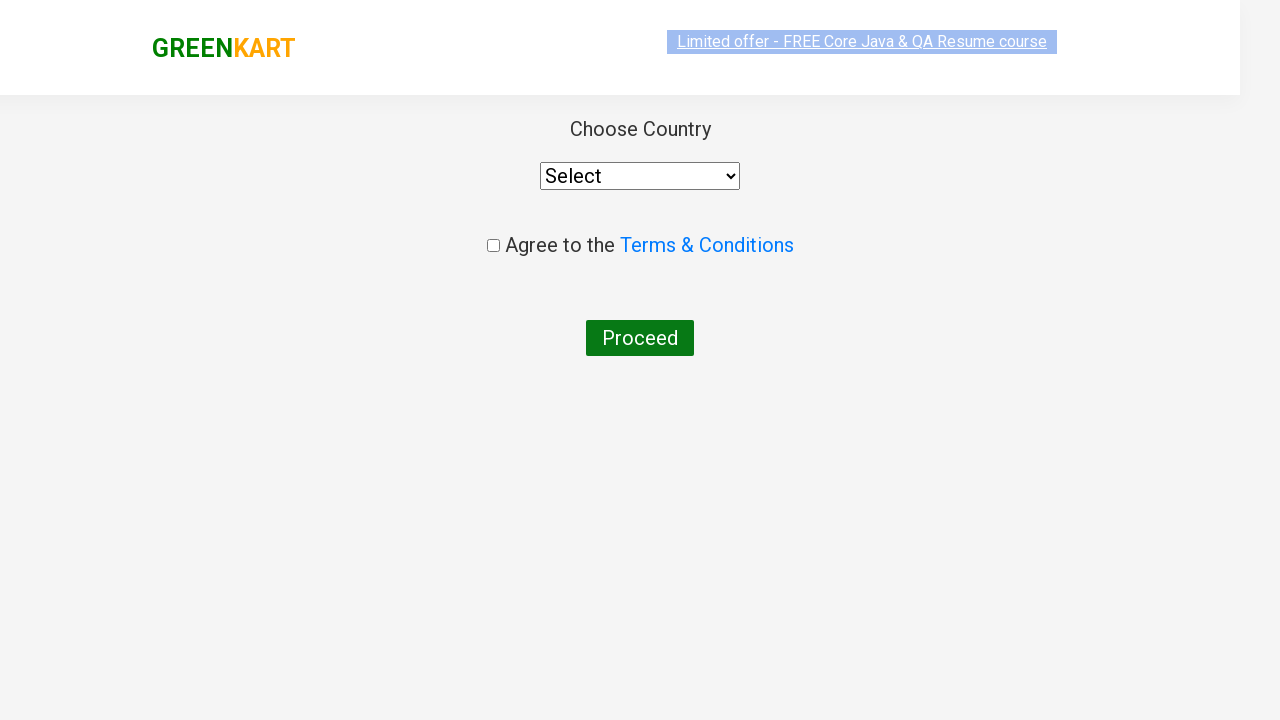

Selected India as the delivery country on select
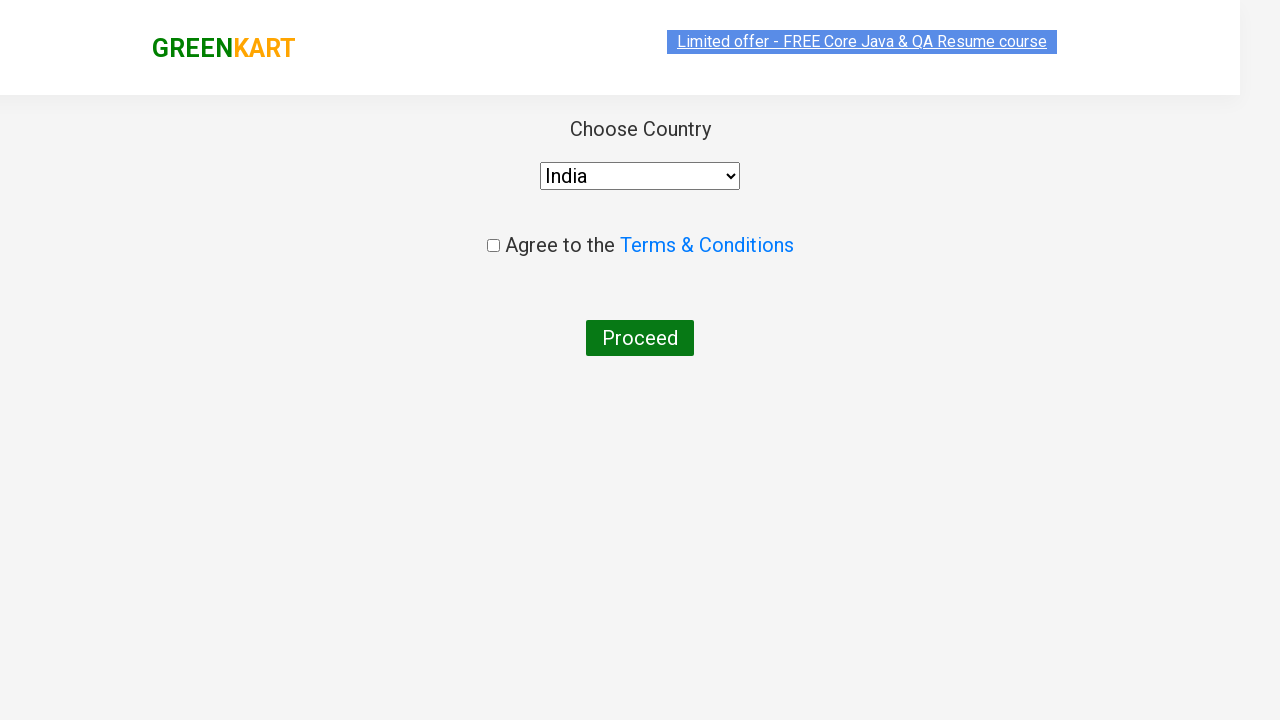

Checked terms and conditions checkbox at (493, 246) on [type="checkbox"]
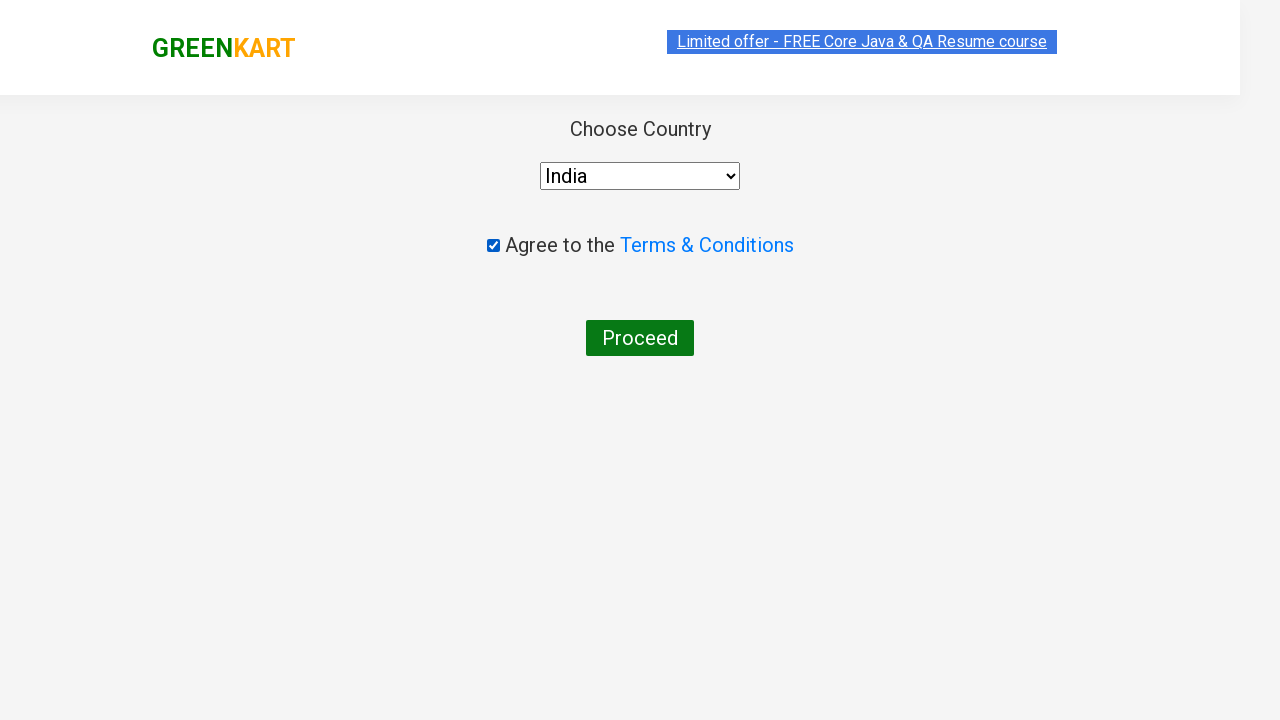

Clicked Proceed button to finalize order at (640, 338) on text=Proceed
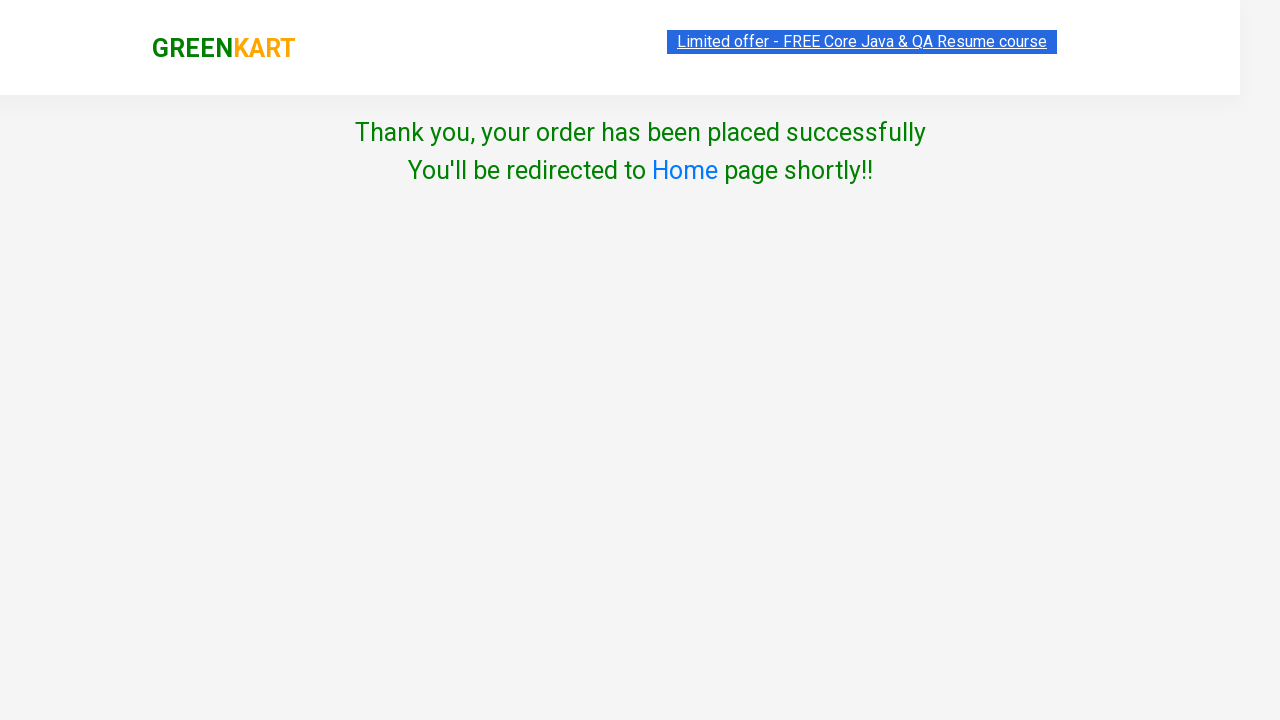

Order confirmation message appeared - checkout flow completed successfully
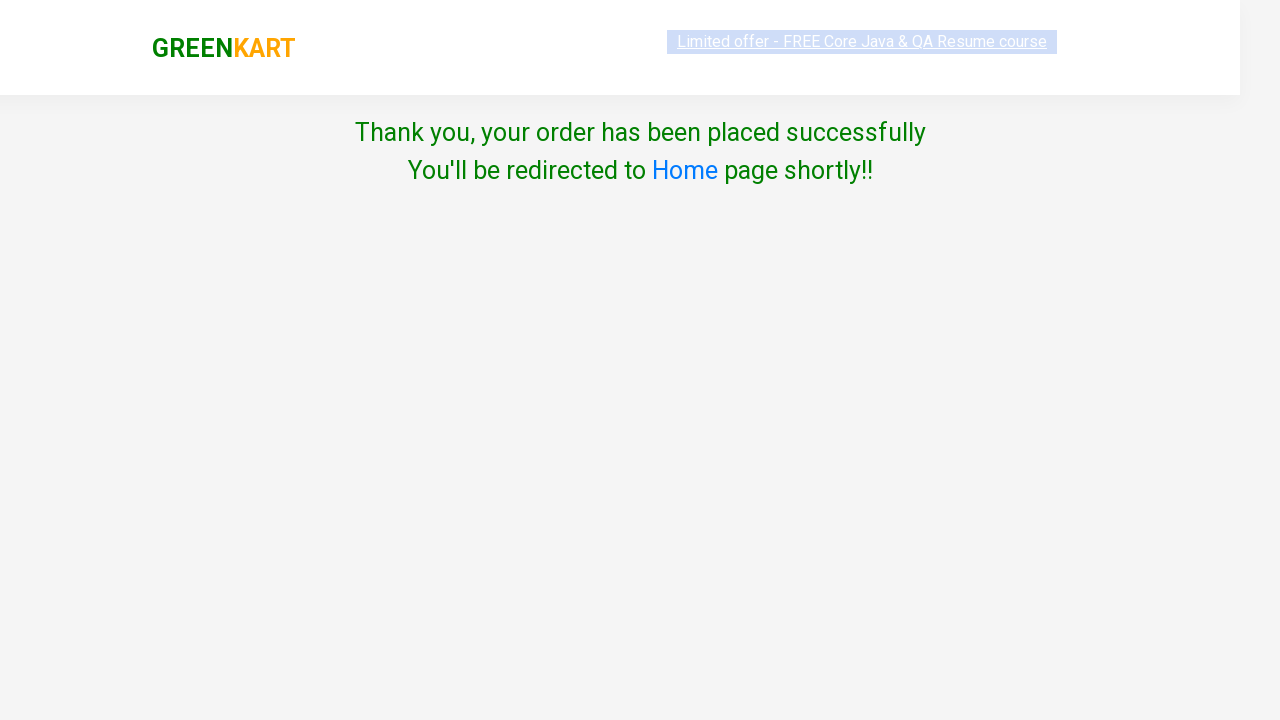

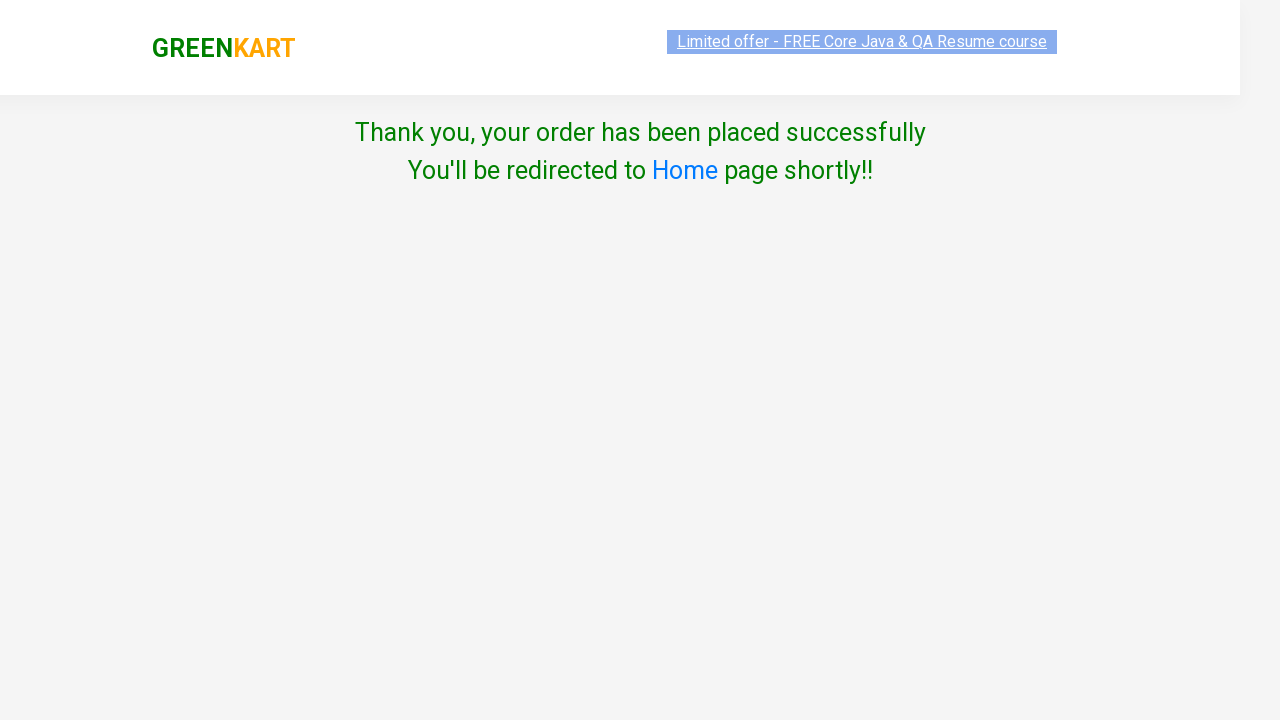